Tests clicking on an element on the RedBus homepage using an absolute XPath selector

Starting URL: https://www.redbus.com/

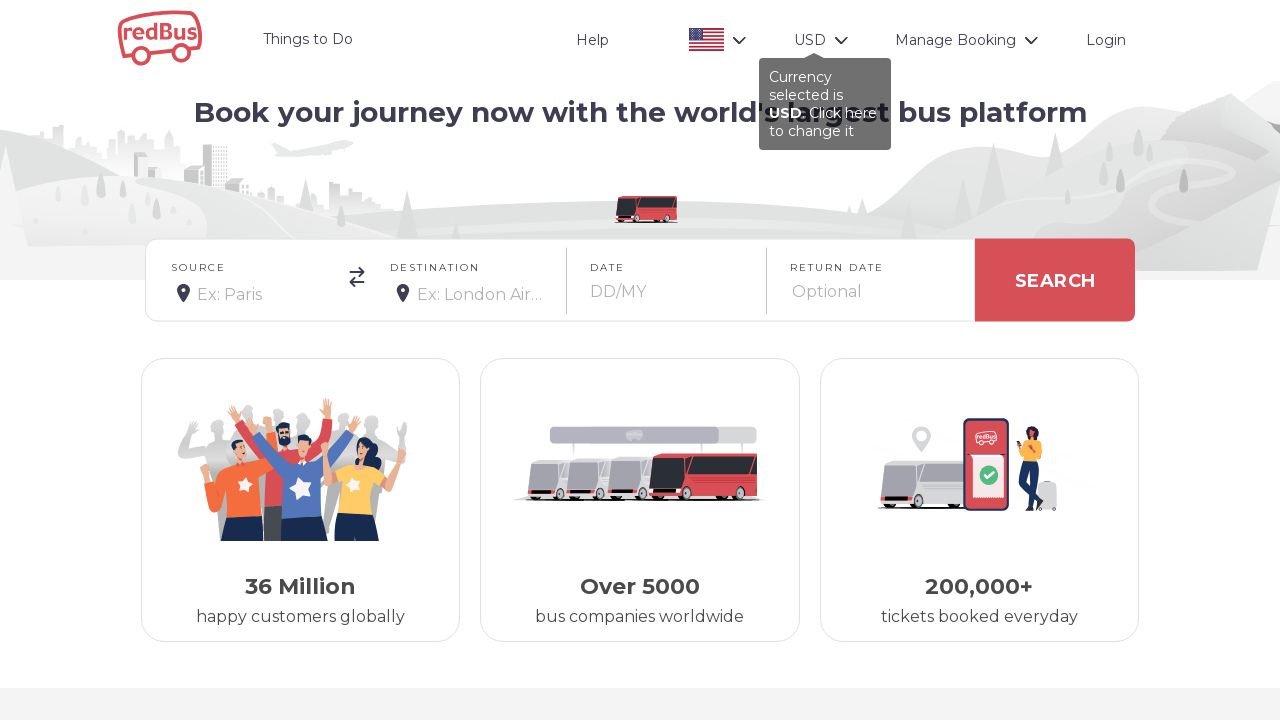

Clicked on element in RedBus homepage header using absolute XPath selector at (1106, 40) on xpath=/html/body/section/header/div/div//div[2]/div/div/div/div
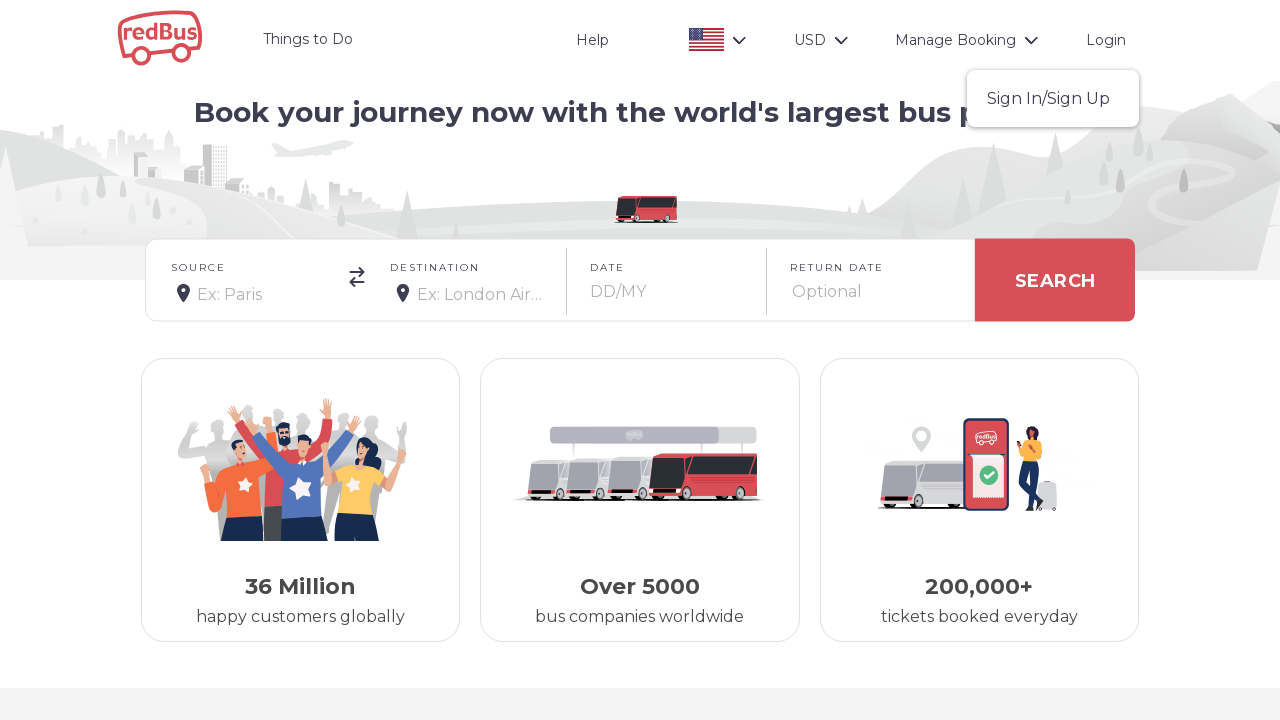

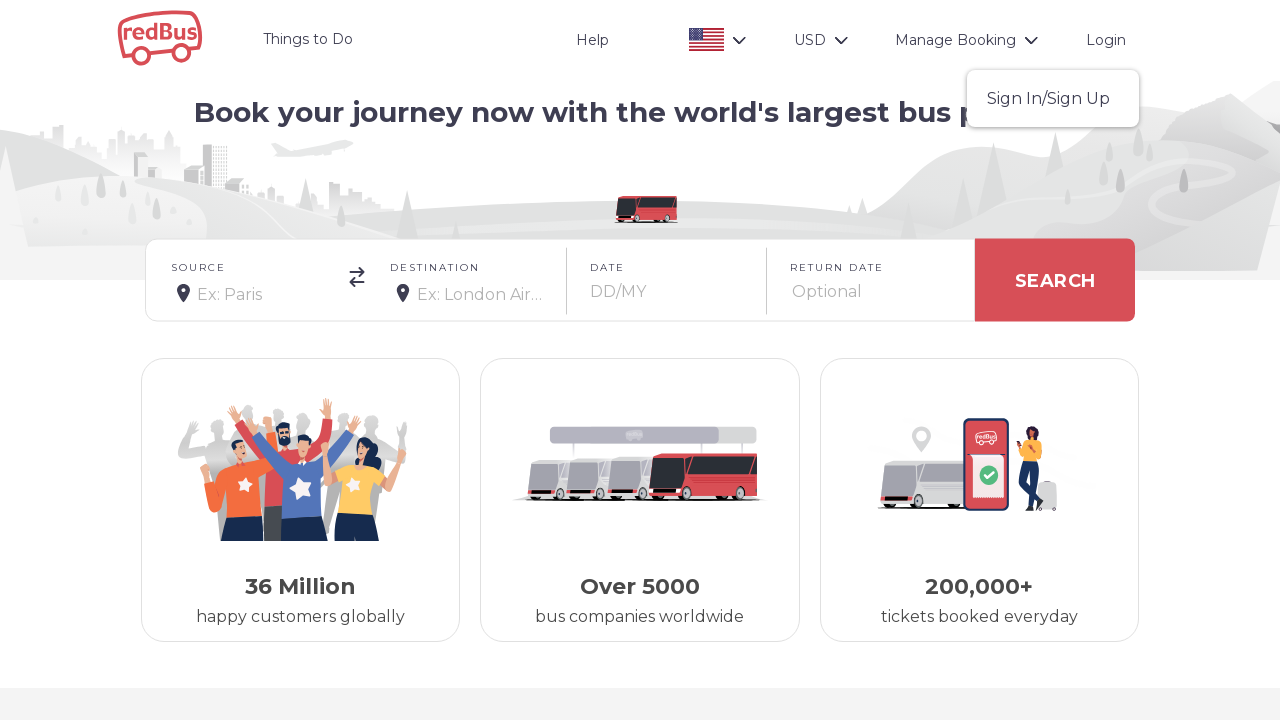